Tests navigation to the Resizable page under Interactions section by clicking on the Interactions card and then the Resizable submenu item

Starting URL: https://demoqa.com

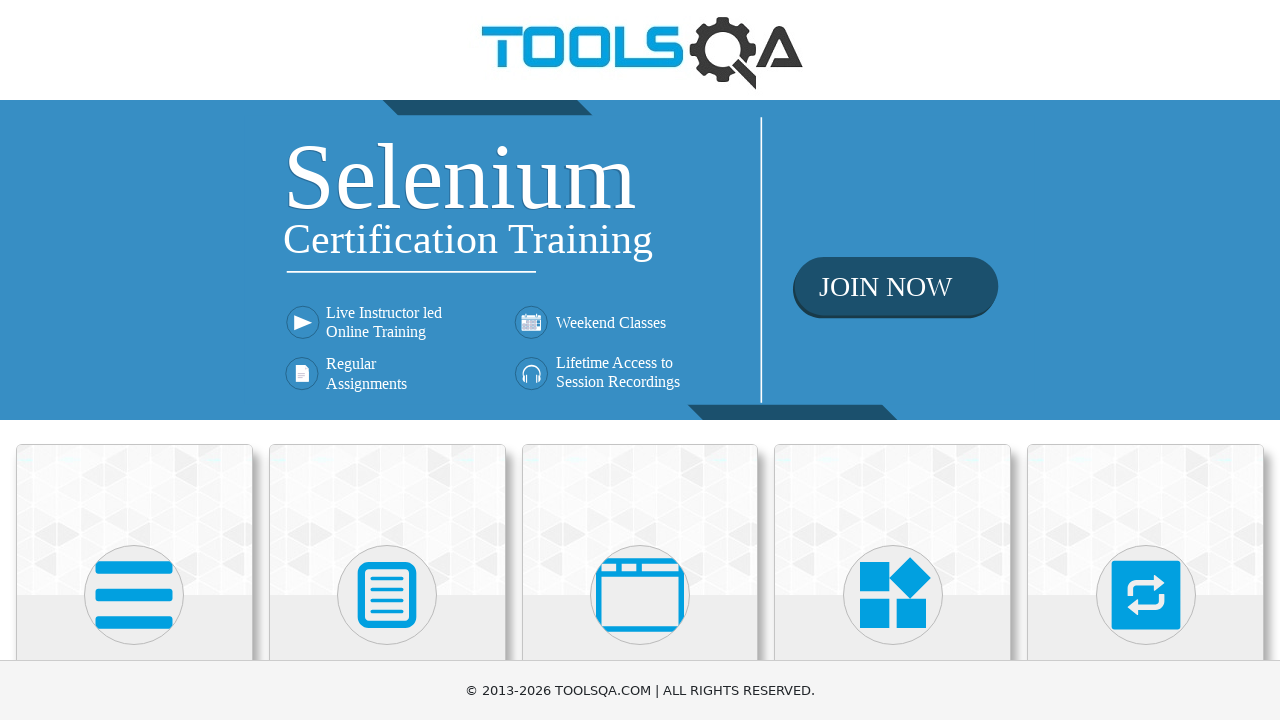

Clicked on Interactions card on home page at (1146, 360) on xpath=//h5[text()='Interactions']
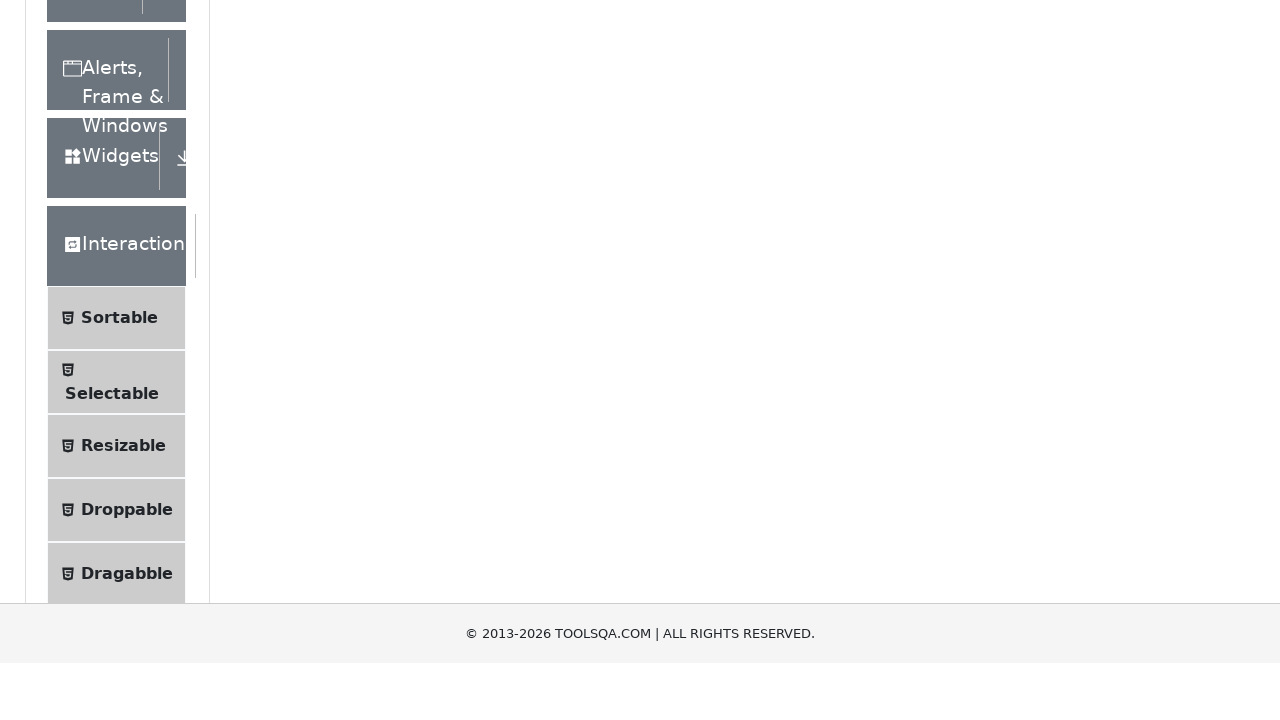

Located Resizable submenu item
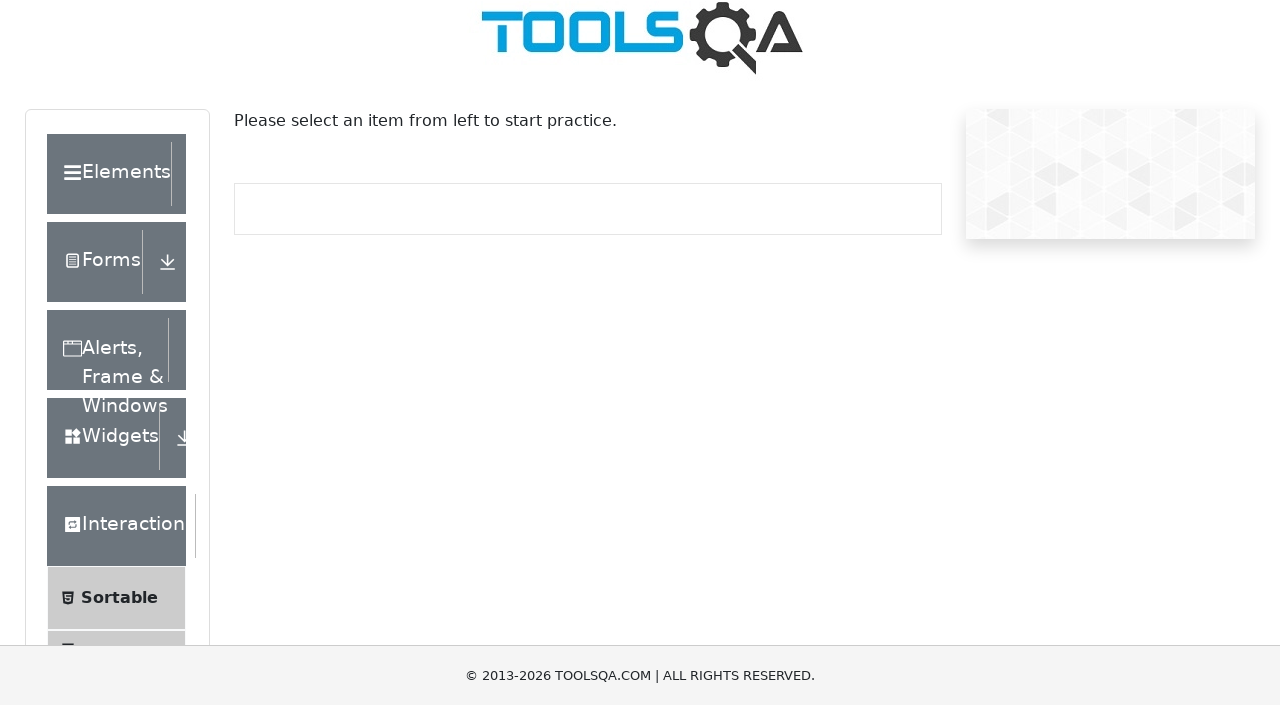

Scrolled Resizable submenu item into view
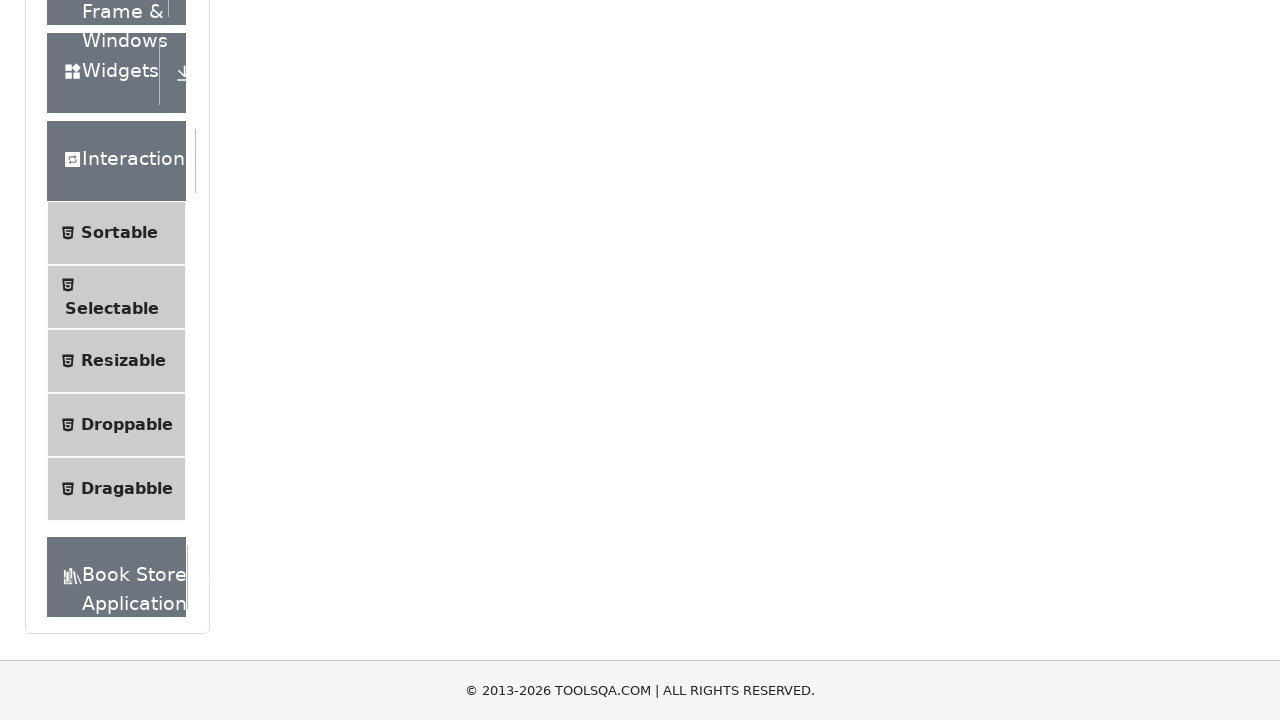

Clicked on Resizable submenu item at (123, 361) on xpath=//span[normalize-space(text())='Resizable']
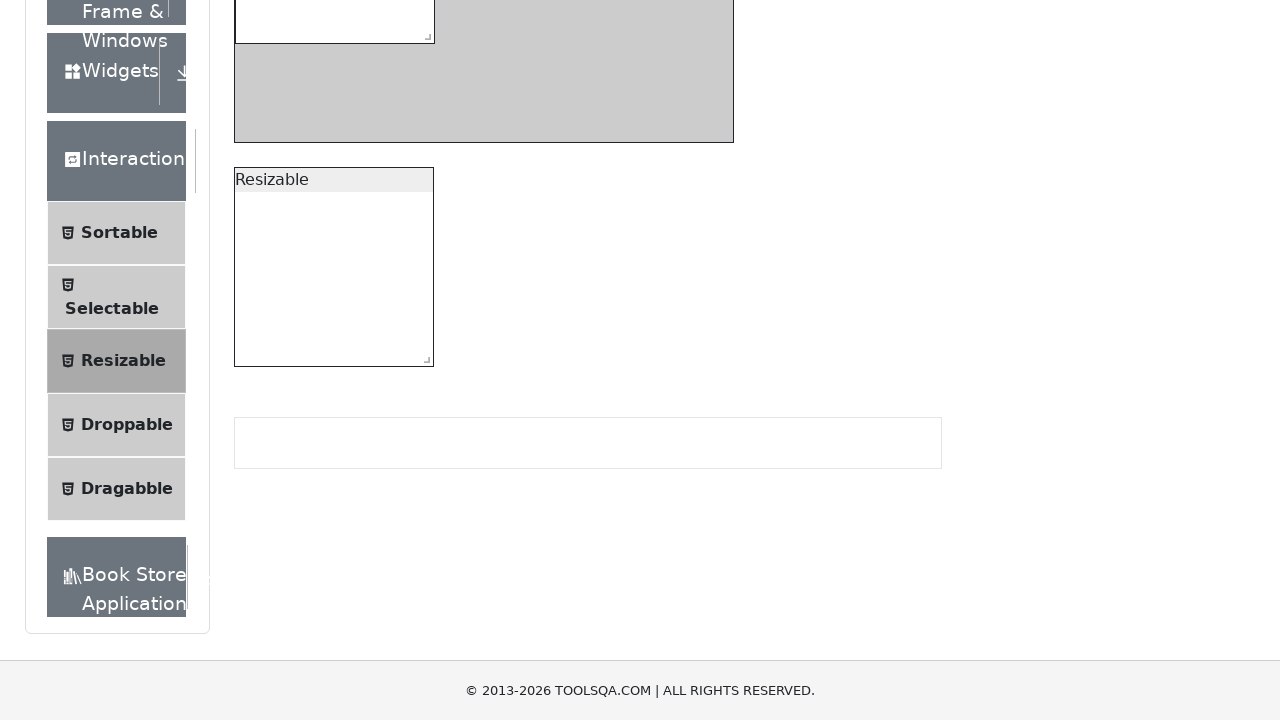

Verified Resizable page loaded by confirming title element is present
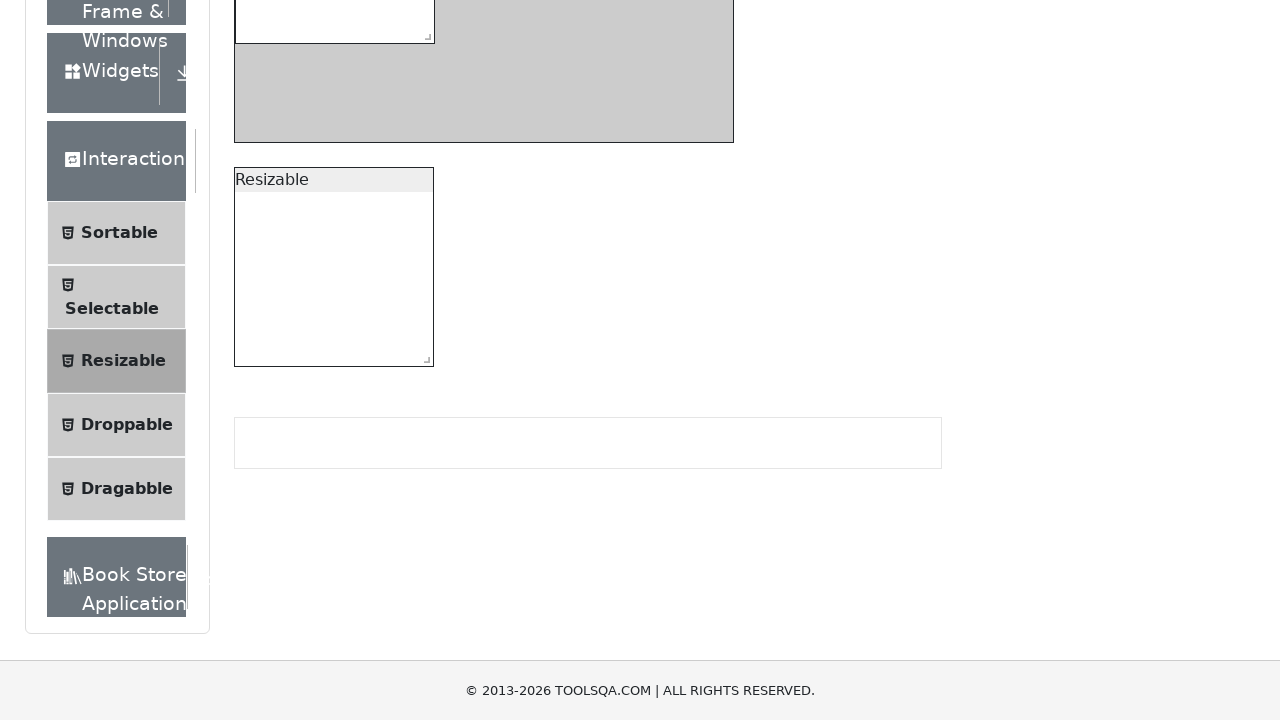

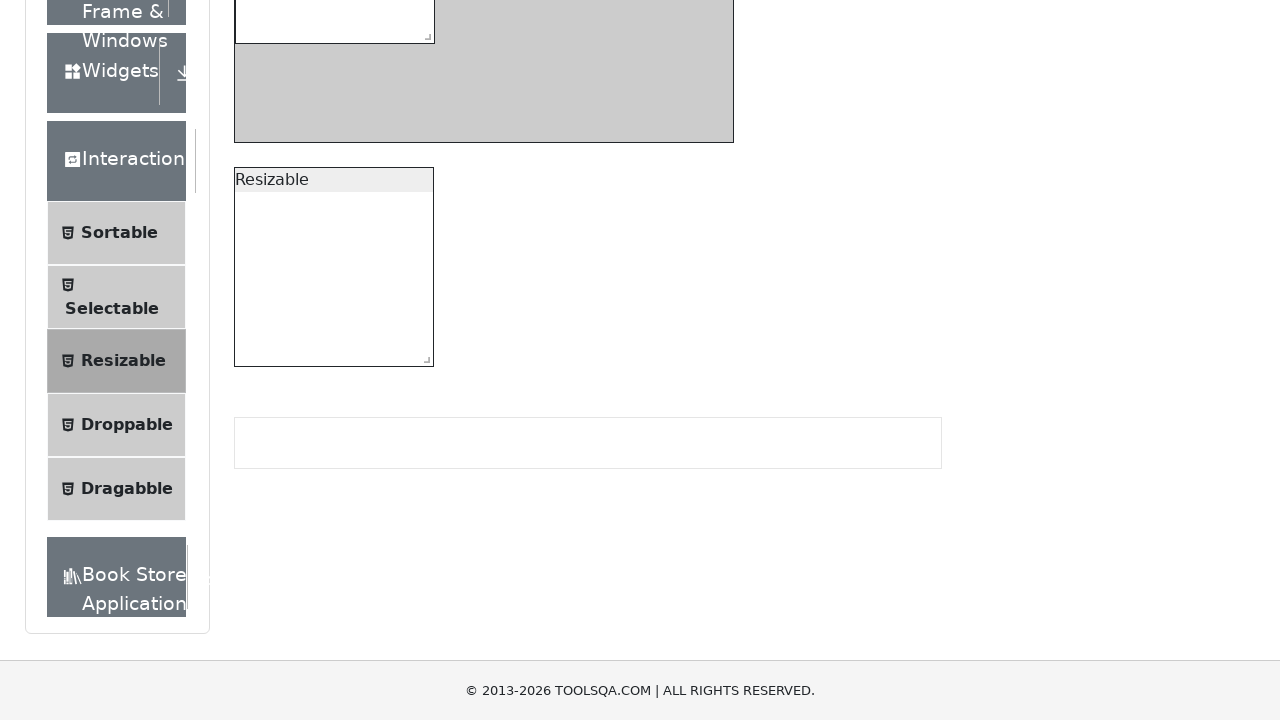